Basic browser connection test that navigates to the Demoblaze demo e-commerce site and verifies the page loads successfully.

Starting URL: https://www.demoblaze.com/index.html

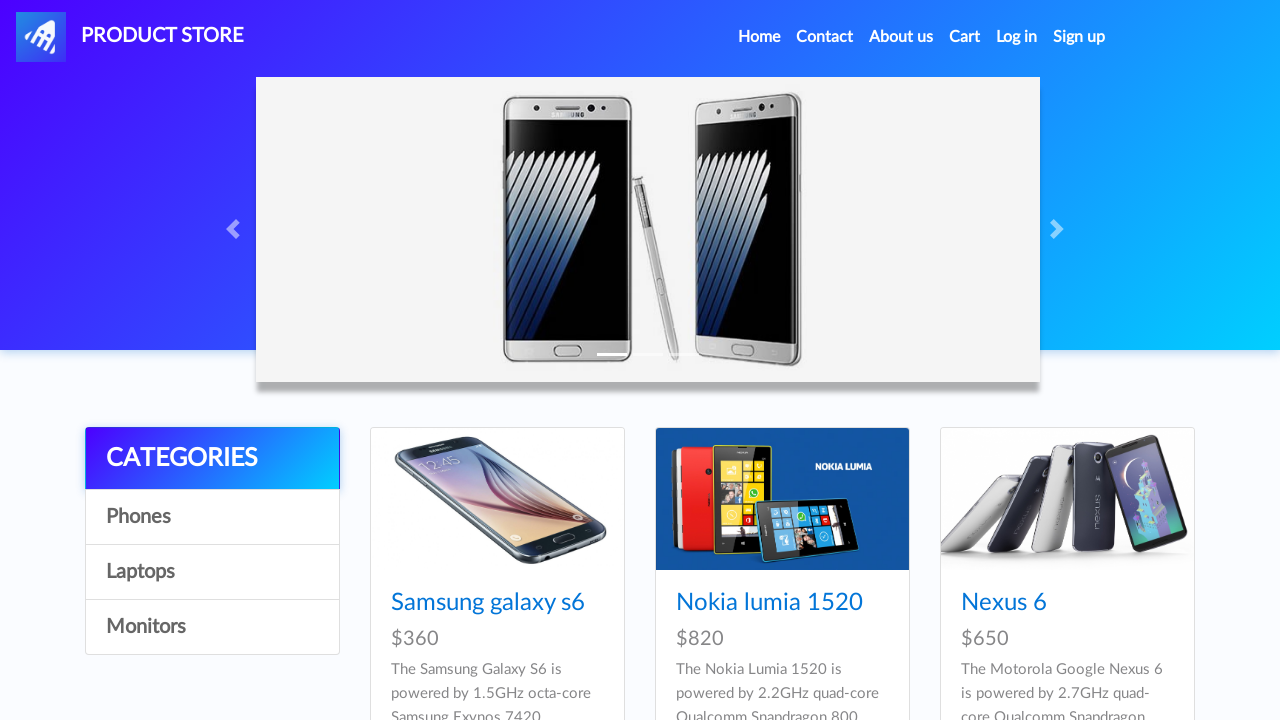

Page DOM content loaded
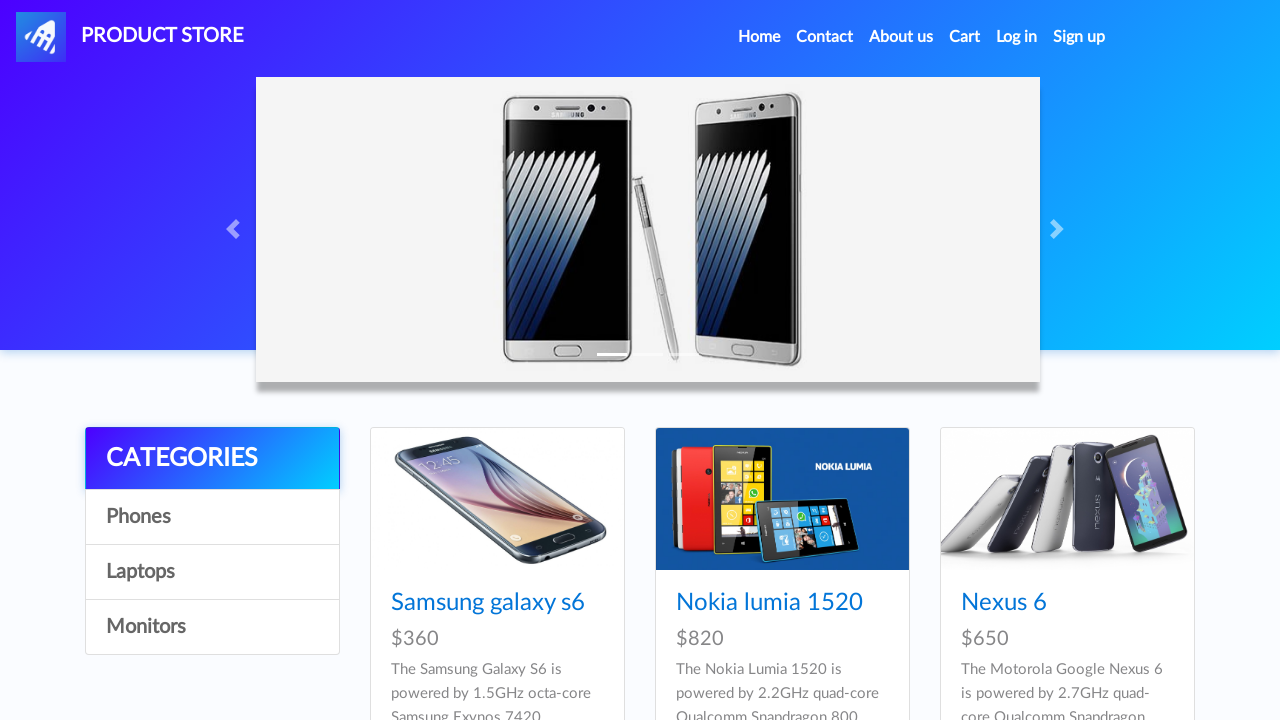

Navigation bar element found - Demoblaze page loaded successfully
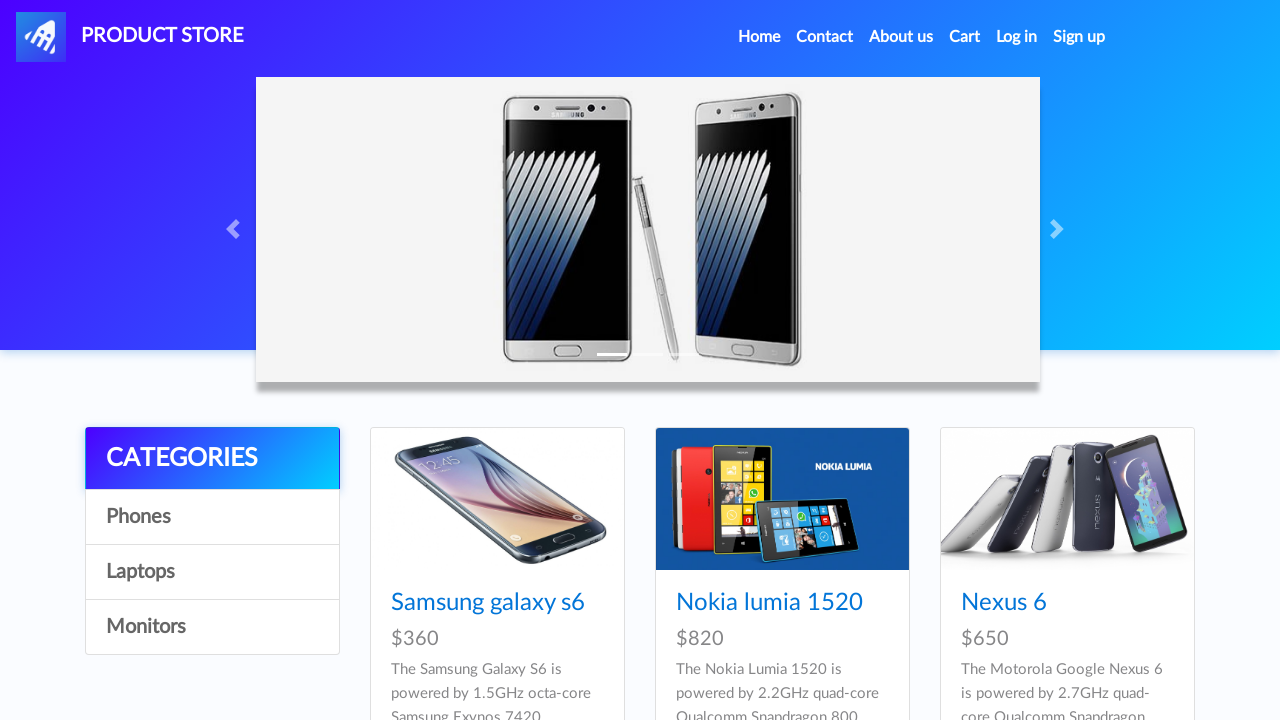

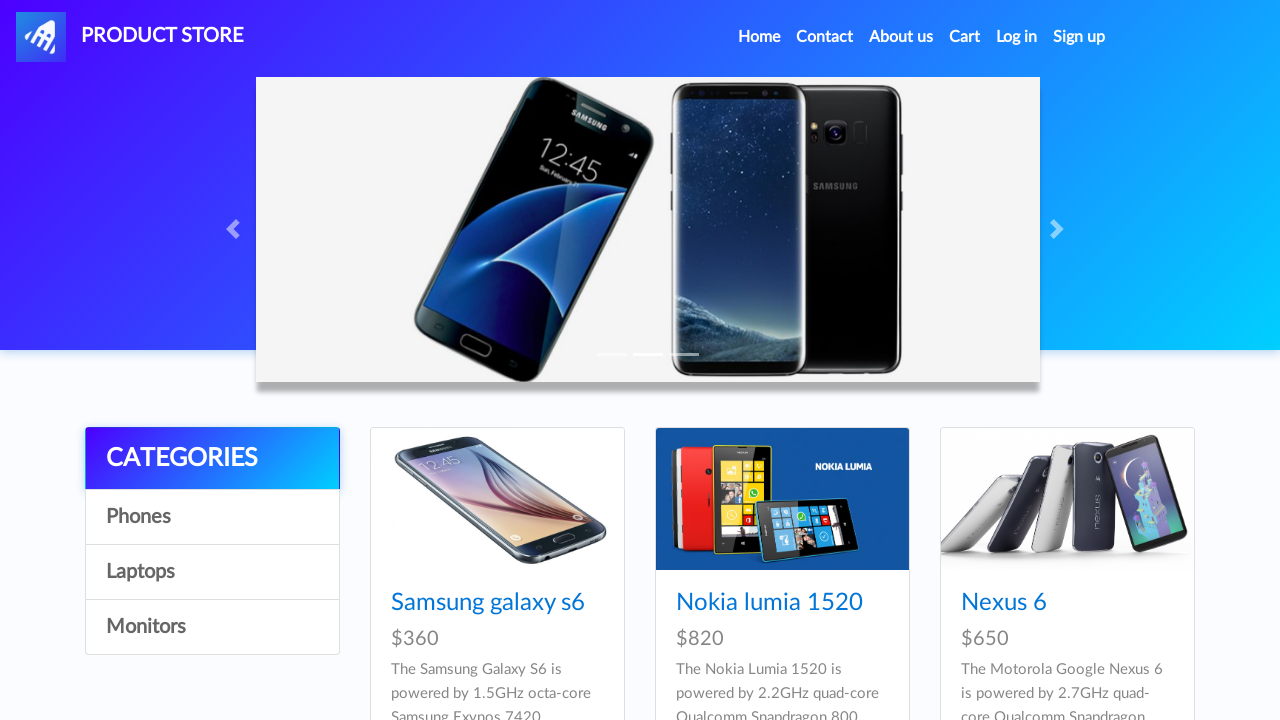